Tests the Contact button in the navigation by clicking it and verifying navigation to the contact page

Starting URL: https://ancabota09.wixsite.com/intern

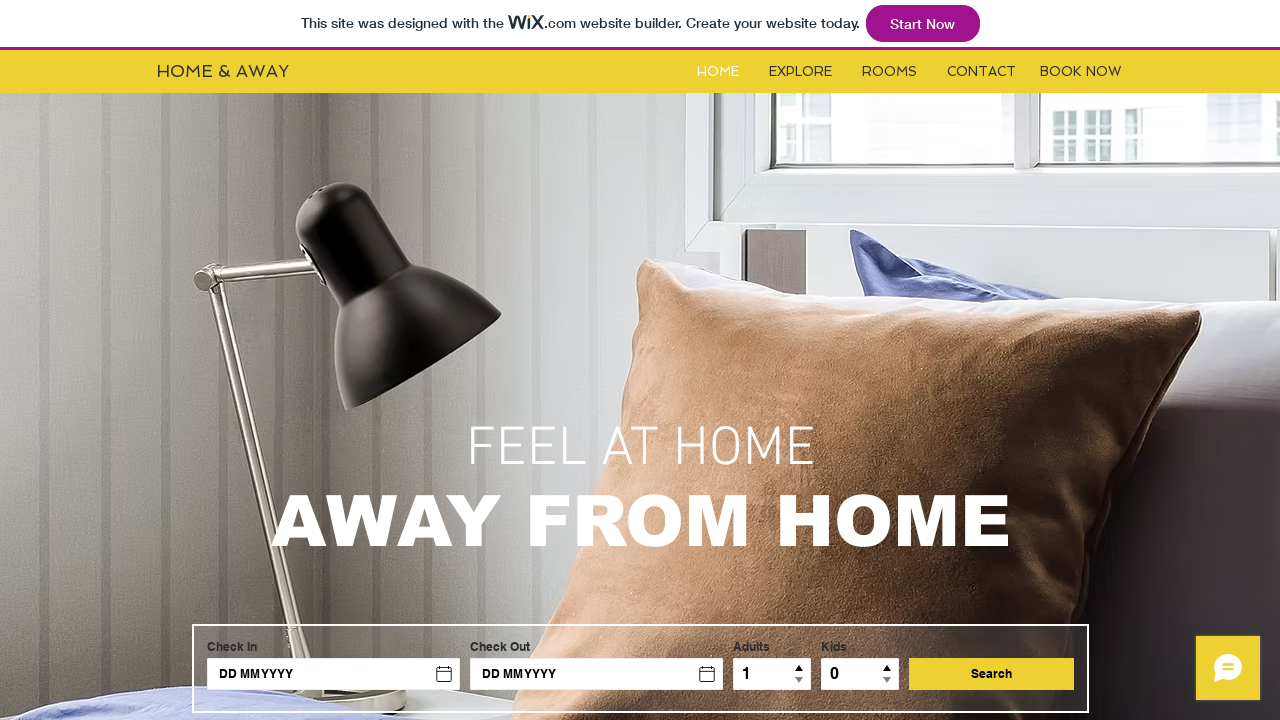

Clicked the Contact button in navigation at (982, 72) on #i6kl732v3label
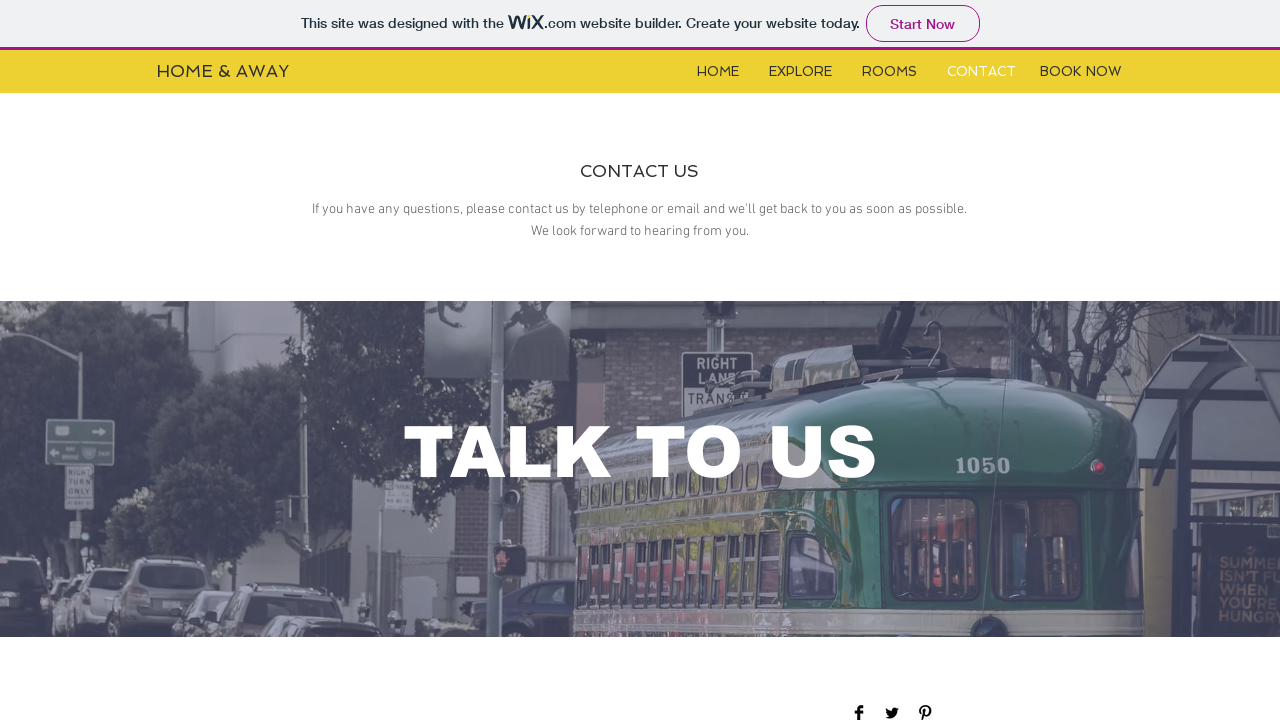

Verified navigation to contact page
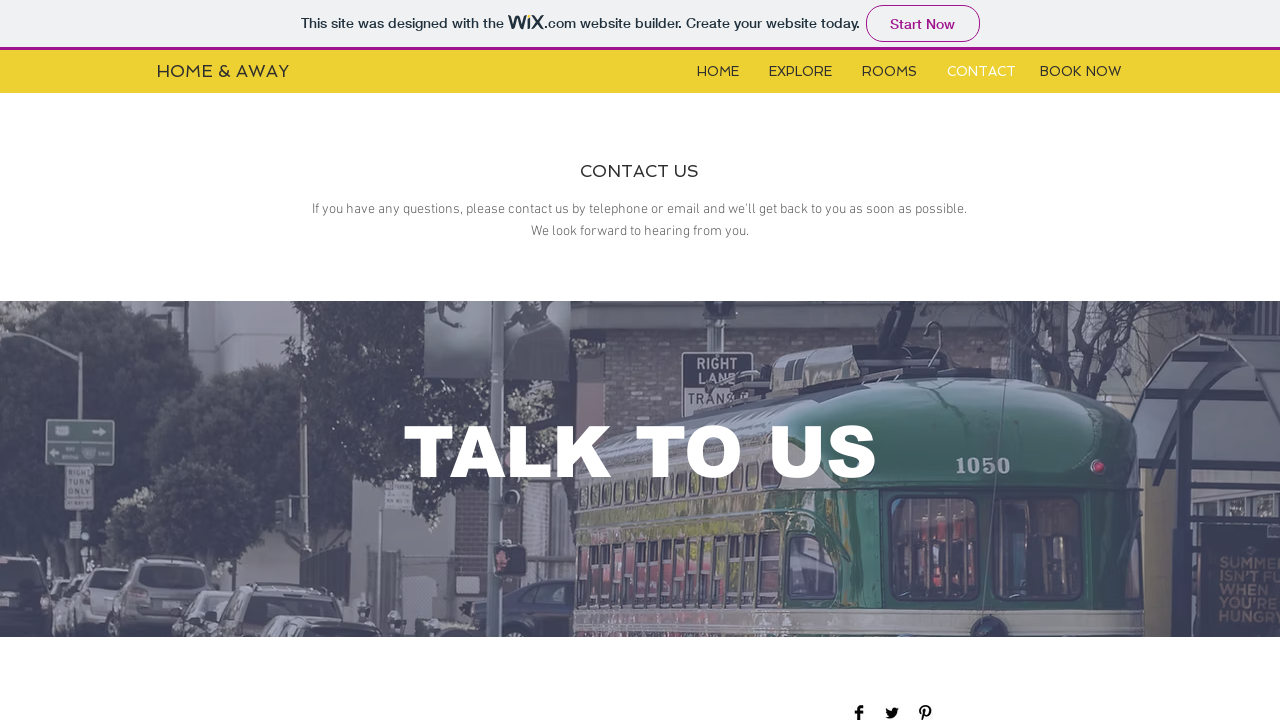

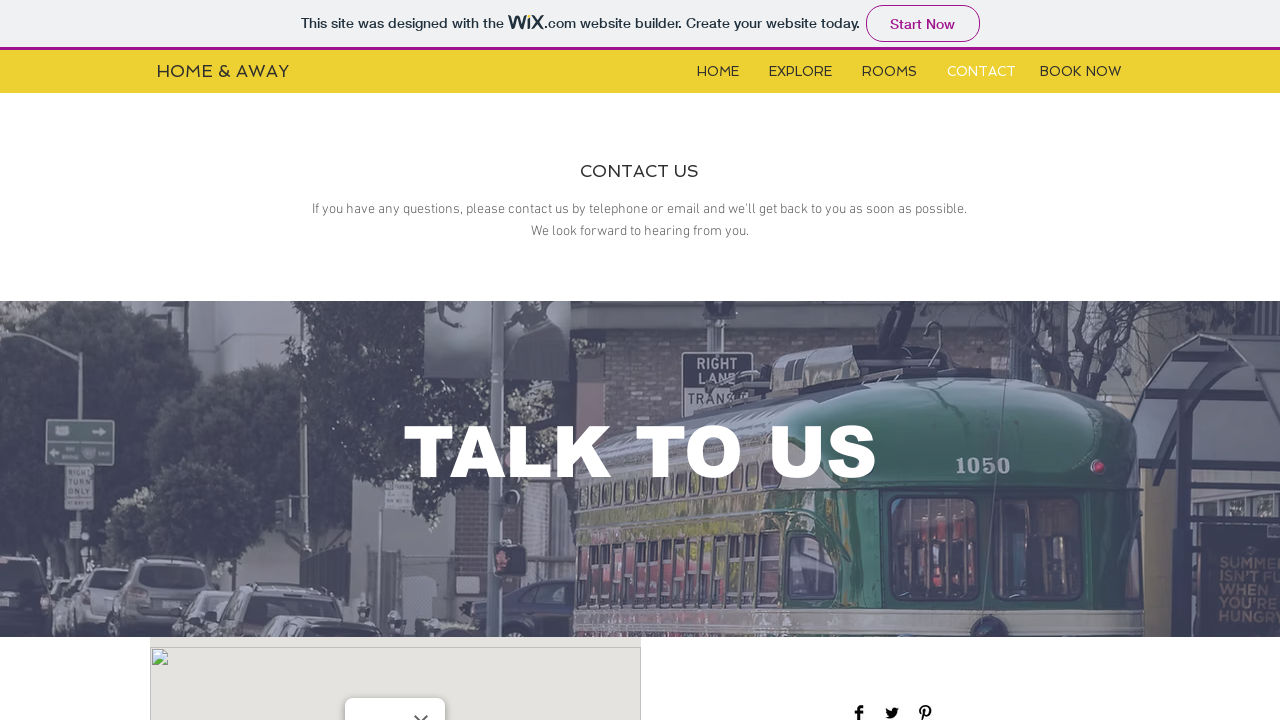